Tests login validation by entering only a username and verifying the error message for missing password

Starting URL: https://www.saucedemo.com/

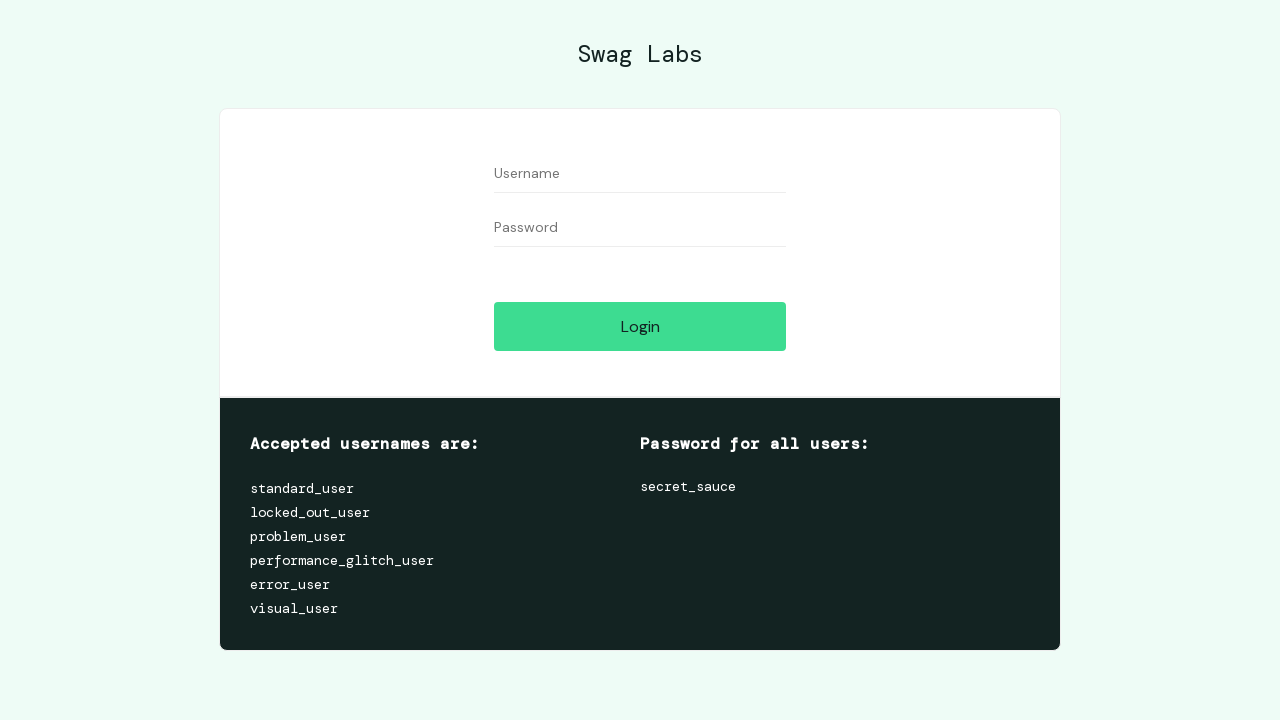

Entered username 'standard_user' in username field on #user-name
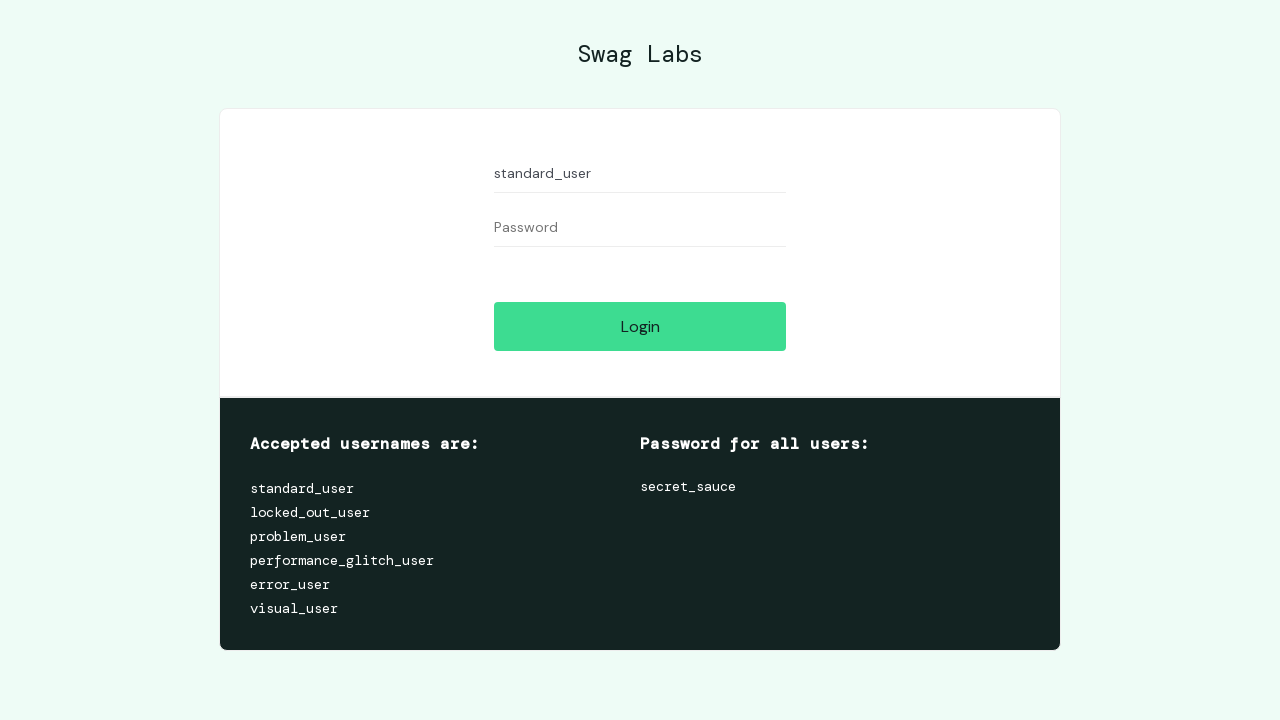

Clicked login button at (640, 326) on #login-button
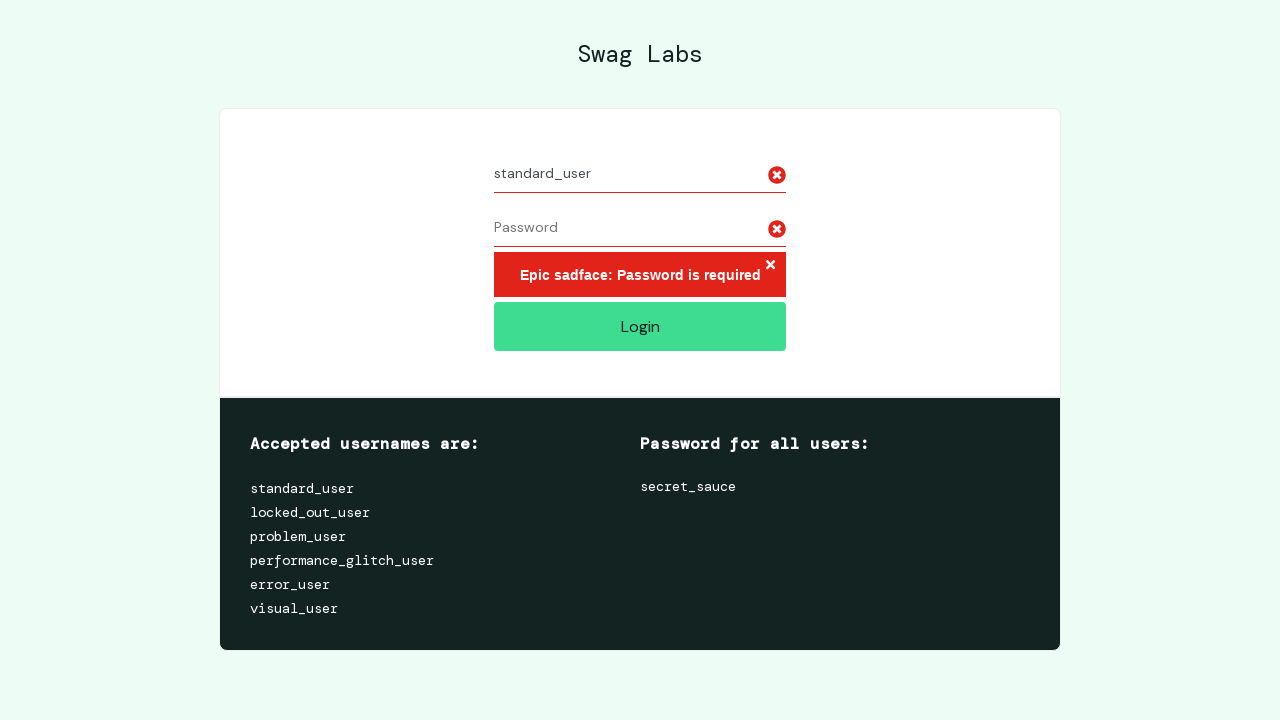

Retrieved error message text
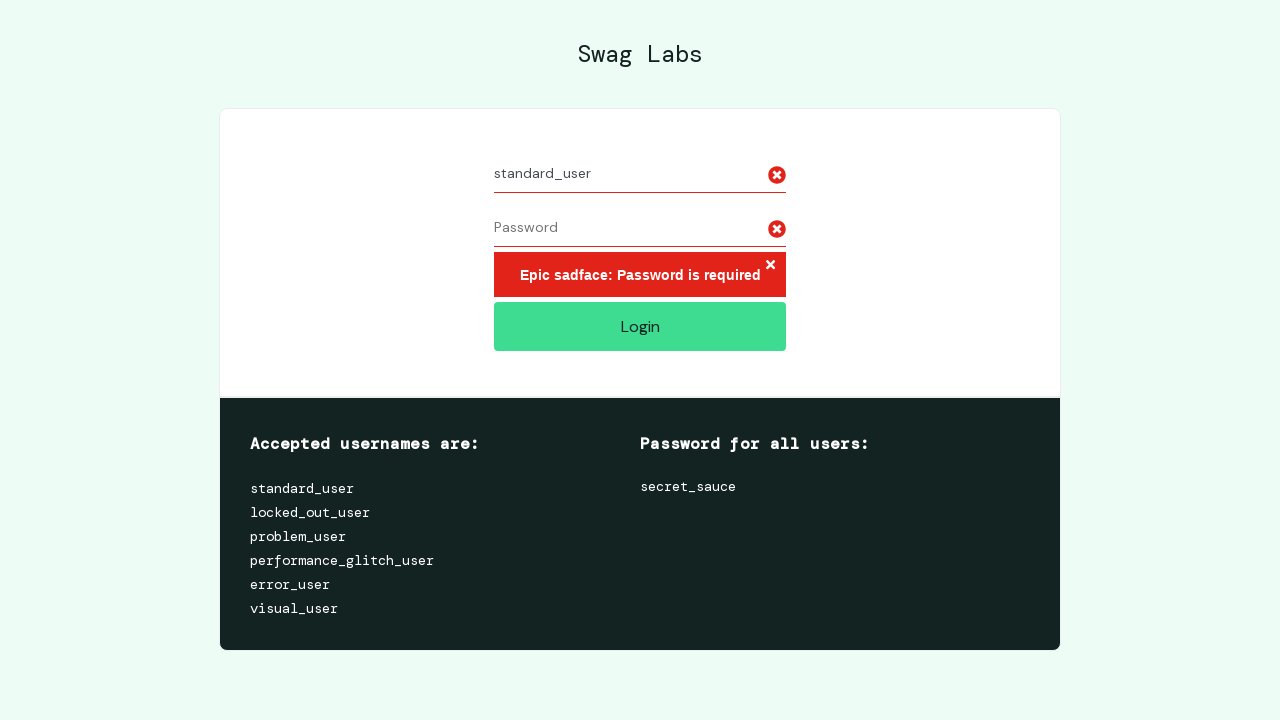

Verified error message displays 'Epic sadface: Password is required'
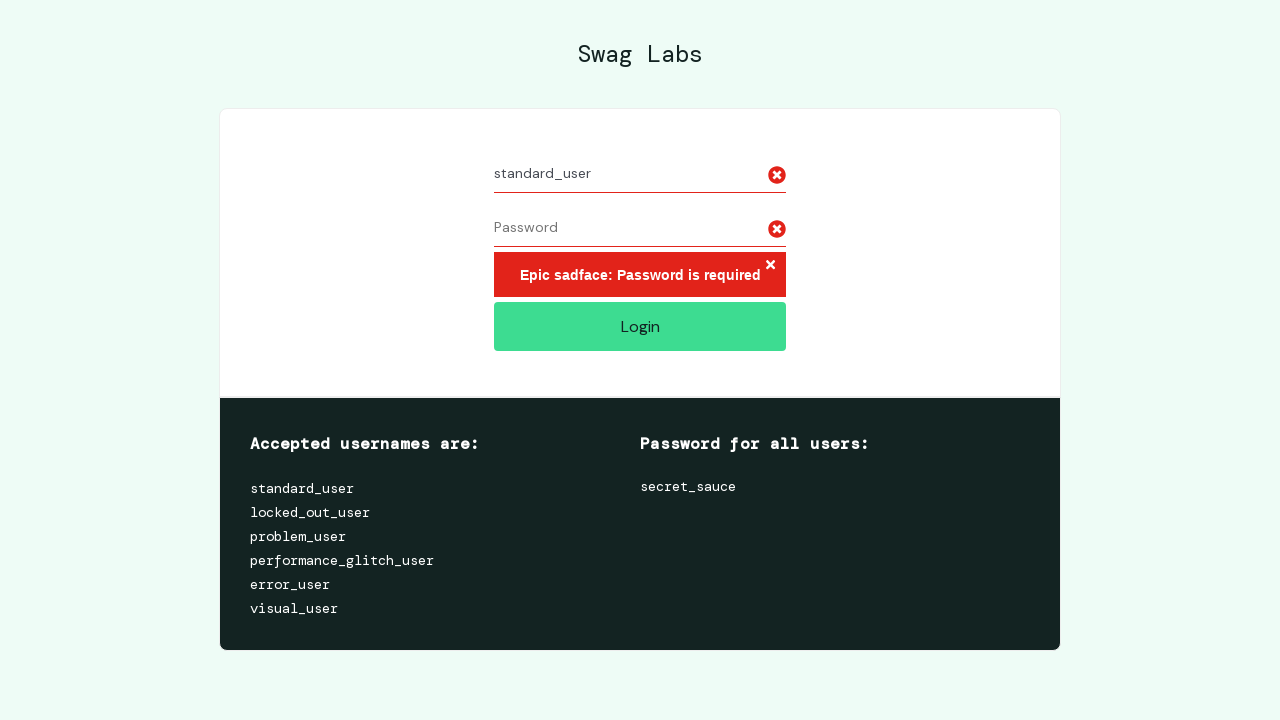

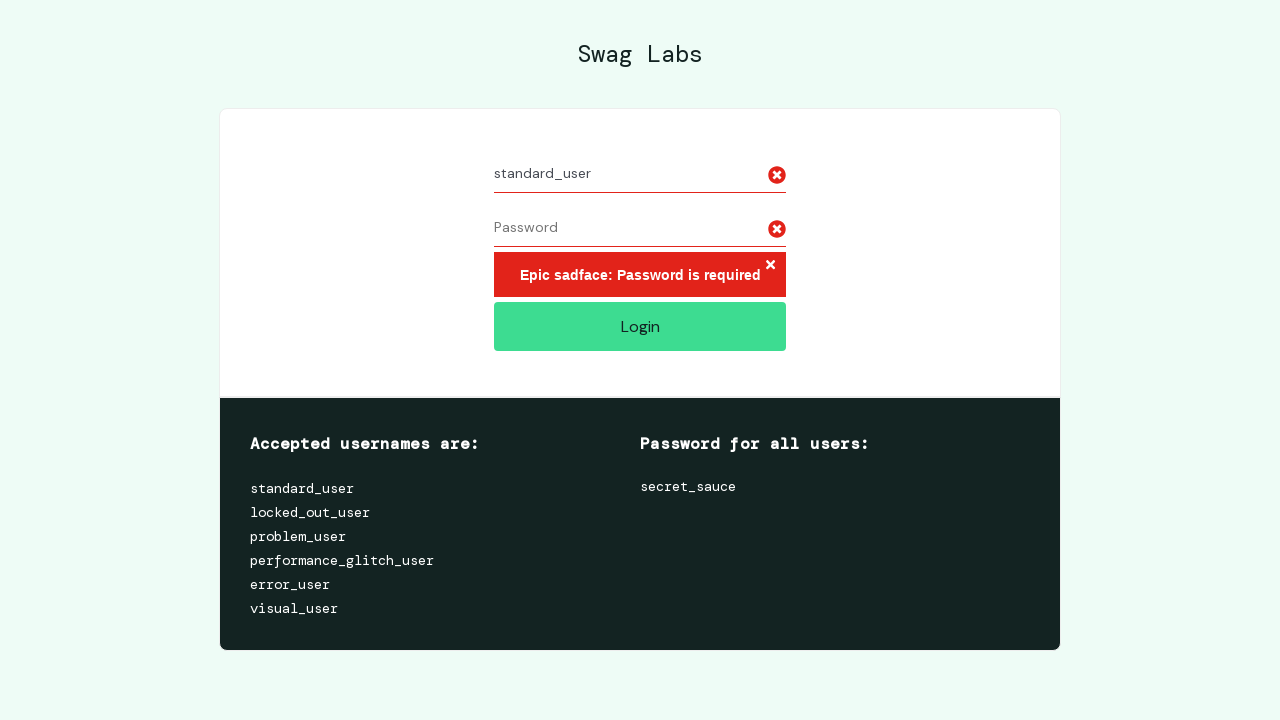